Tests closing a fake alert dialog by clicking the OK button

Starting URL: https://testpages.eviltester.com/styled/alerts/fake-alert-test.html

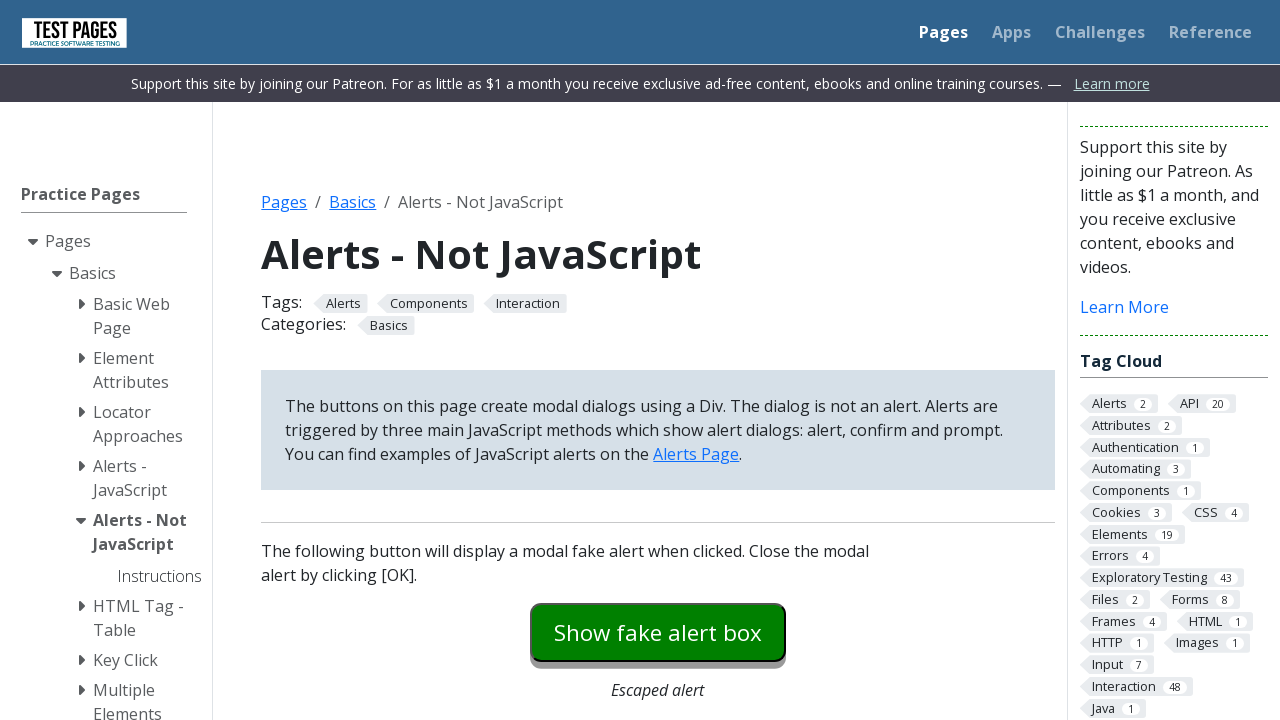

Navigated to fake alert test page
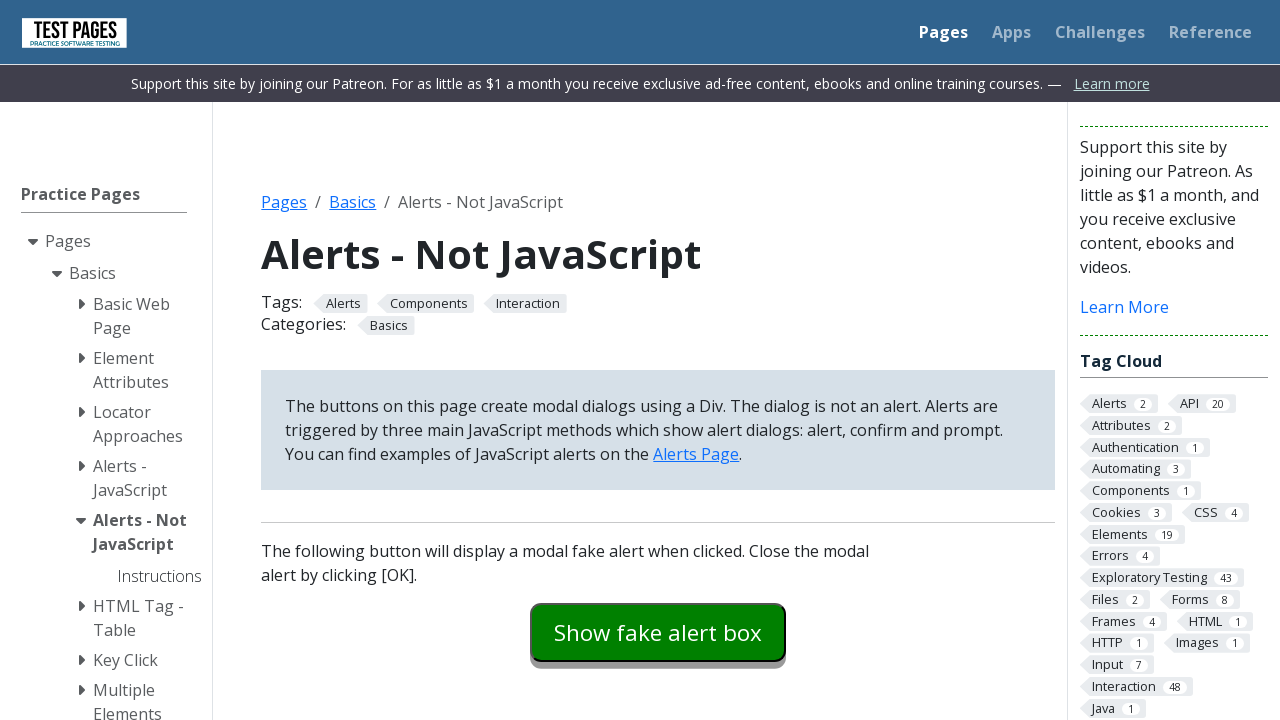

Clicked button to trigger fake alert dialog at (658, 632) on #fakealert
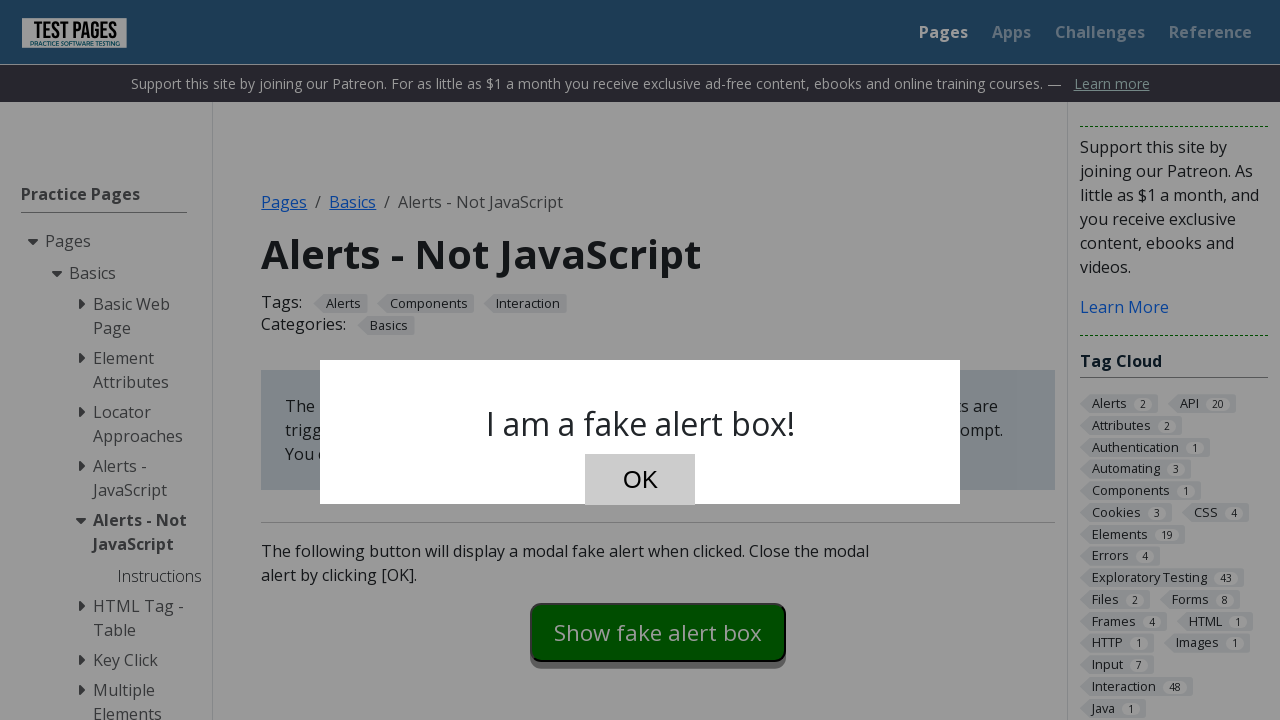

Clicked OK button to close fake alert dialog at (640, 480) on #dialog-ok
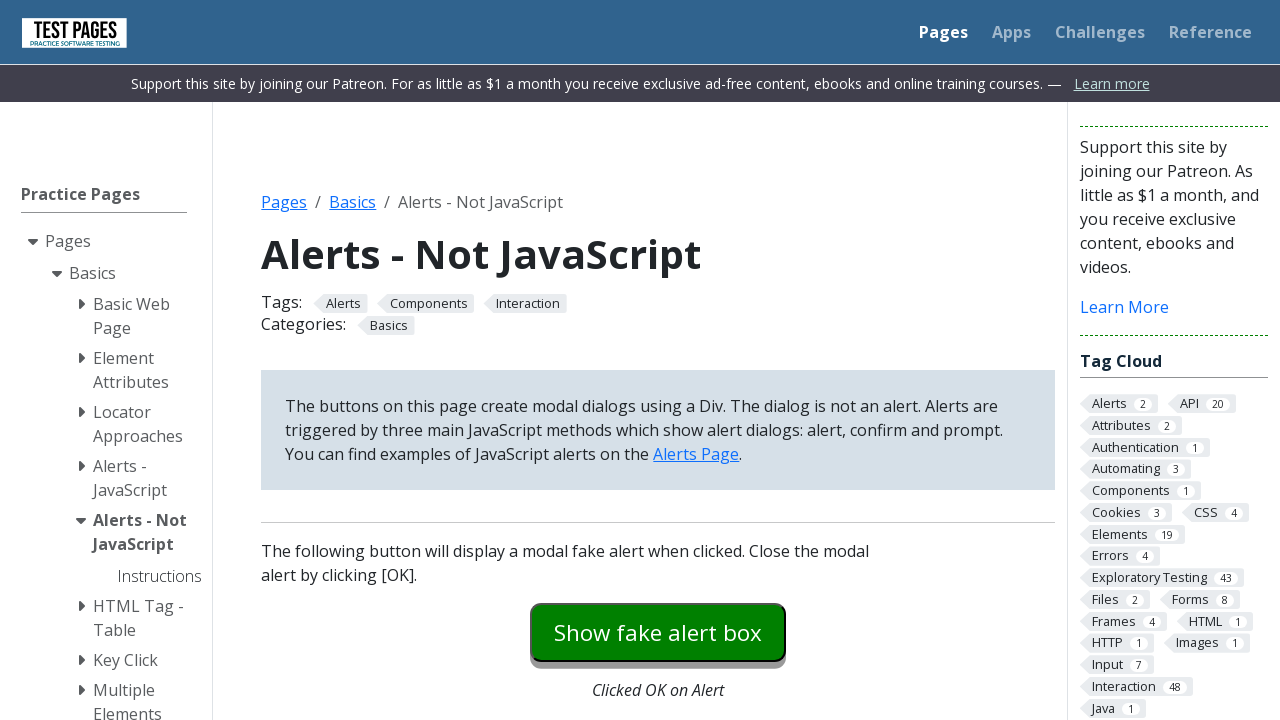

Verified that fake alert dialog is hidden
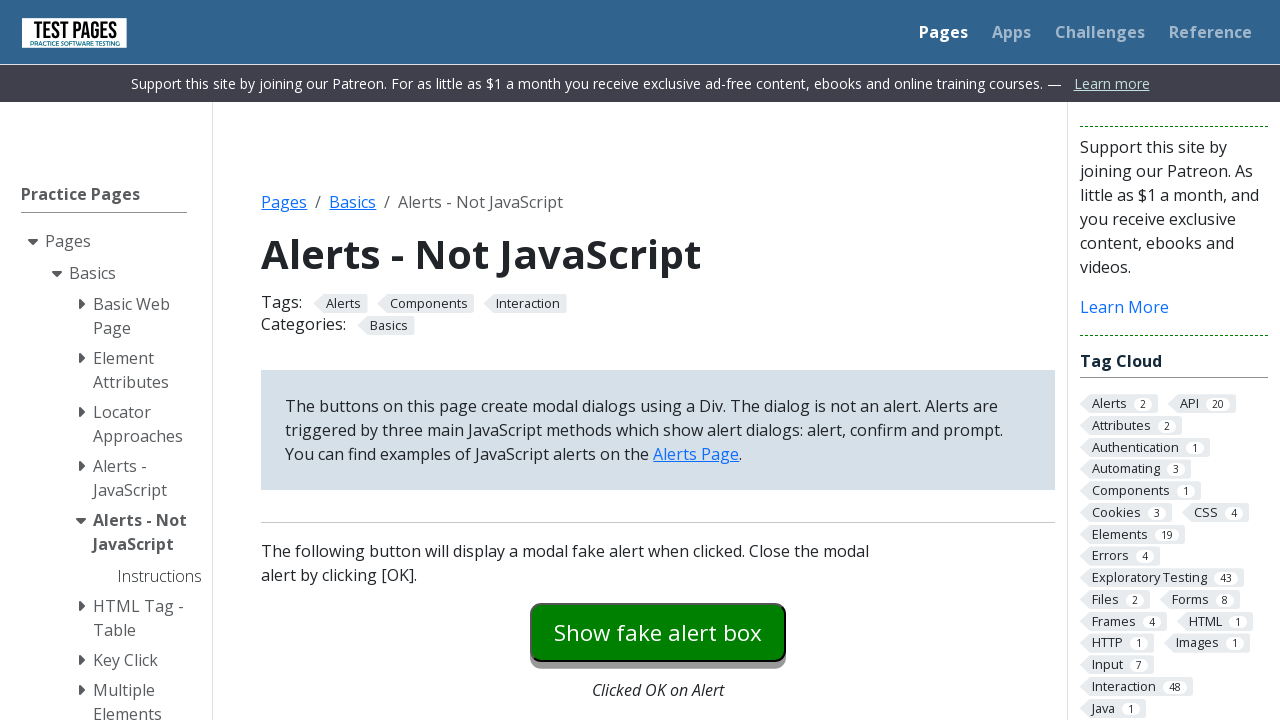

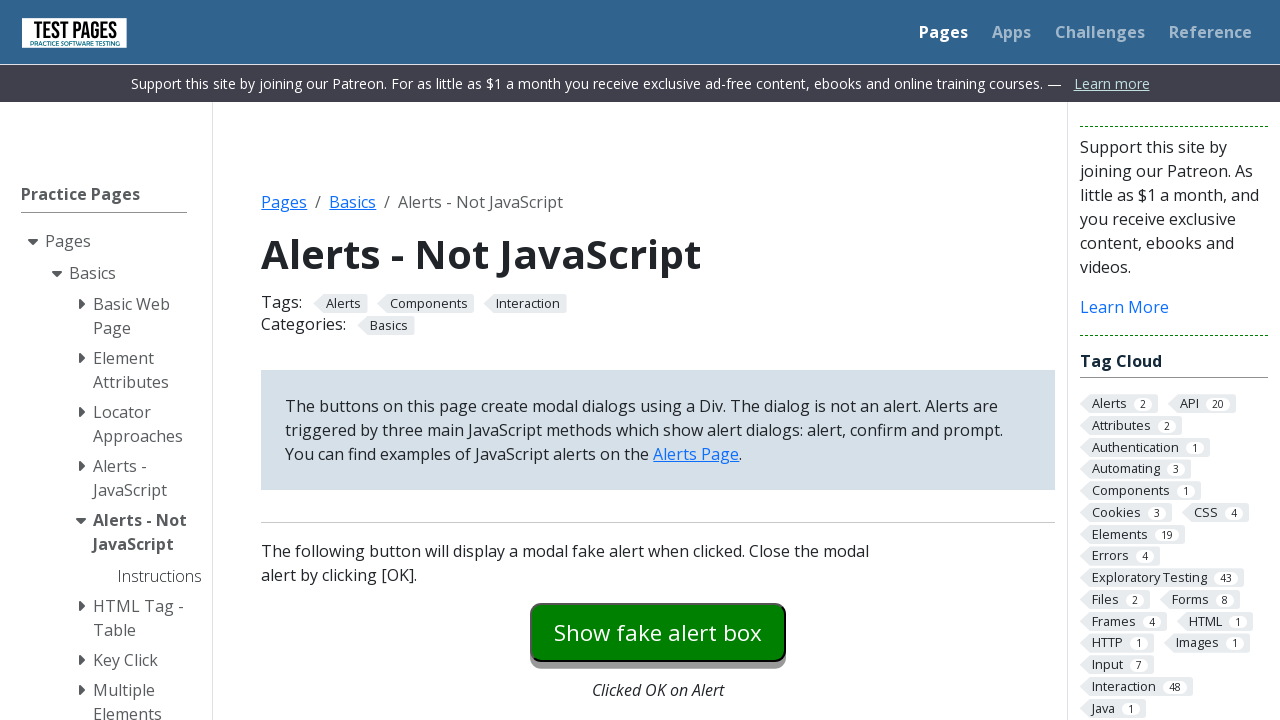